Navigates to books.toscrape.com, browses the product catalogue by navigating through pagination, and visits a product detail page to verify product information is displayed correctly.

Starting URL: http://books.toscrape.com/

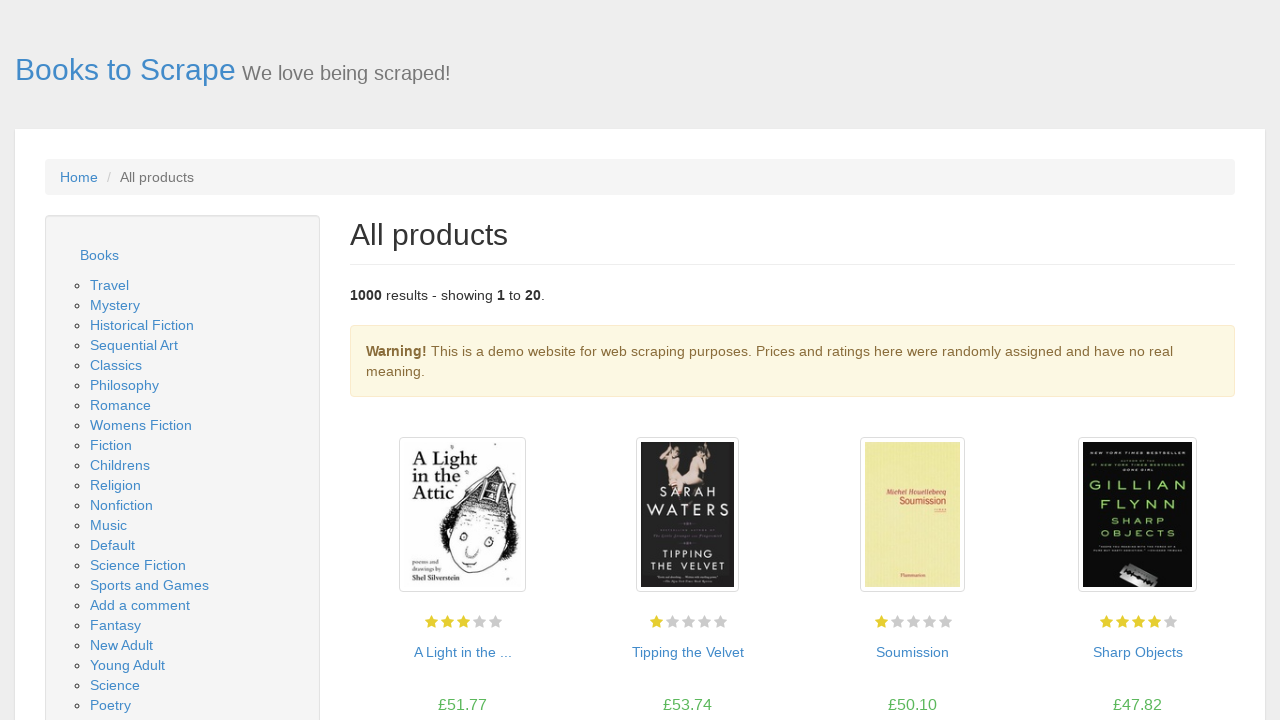

Homepage loaded and product listings appeared
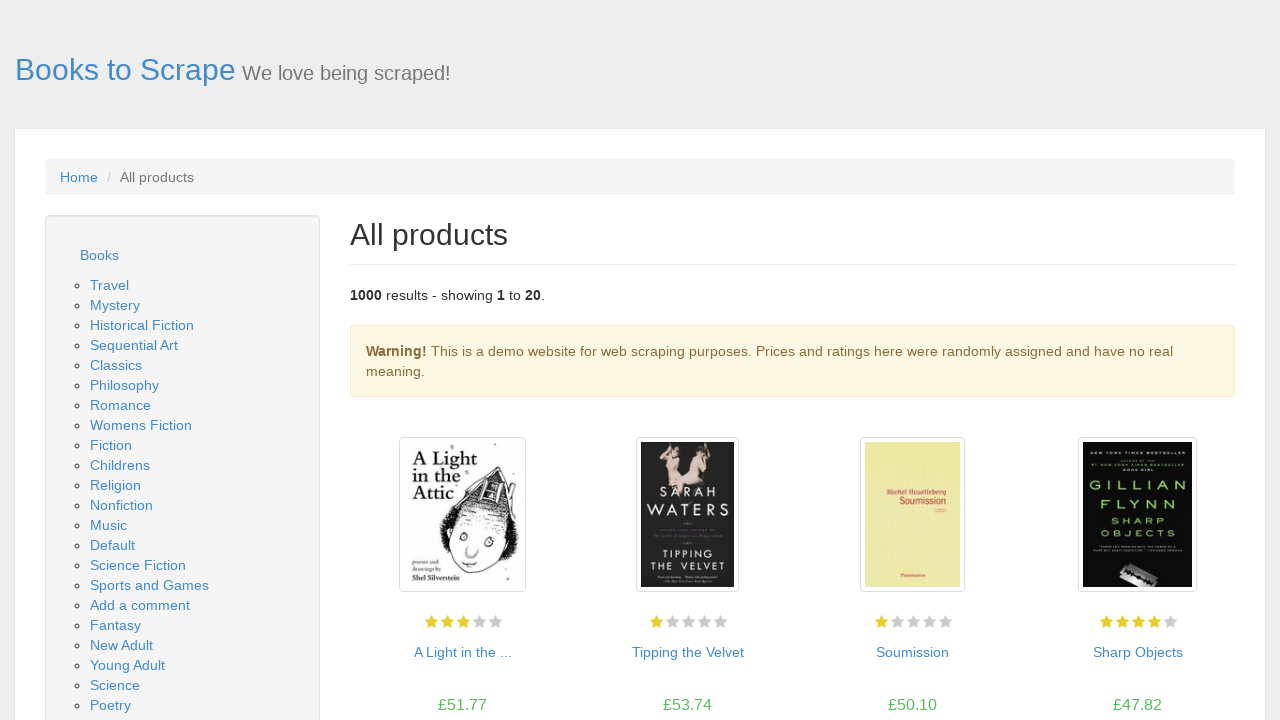

Navigated to catalogue page 1
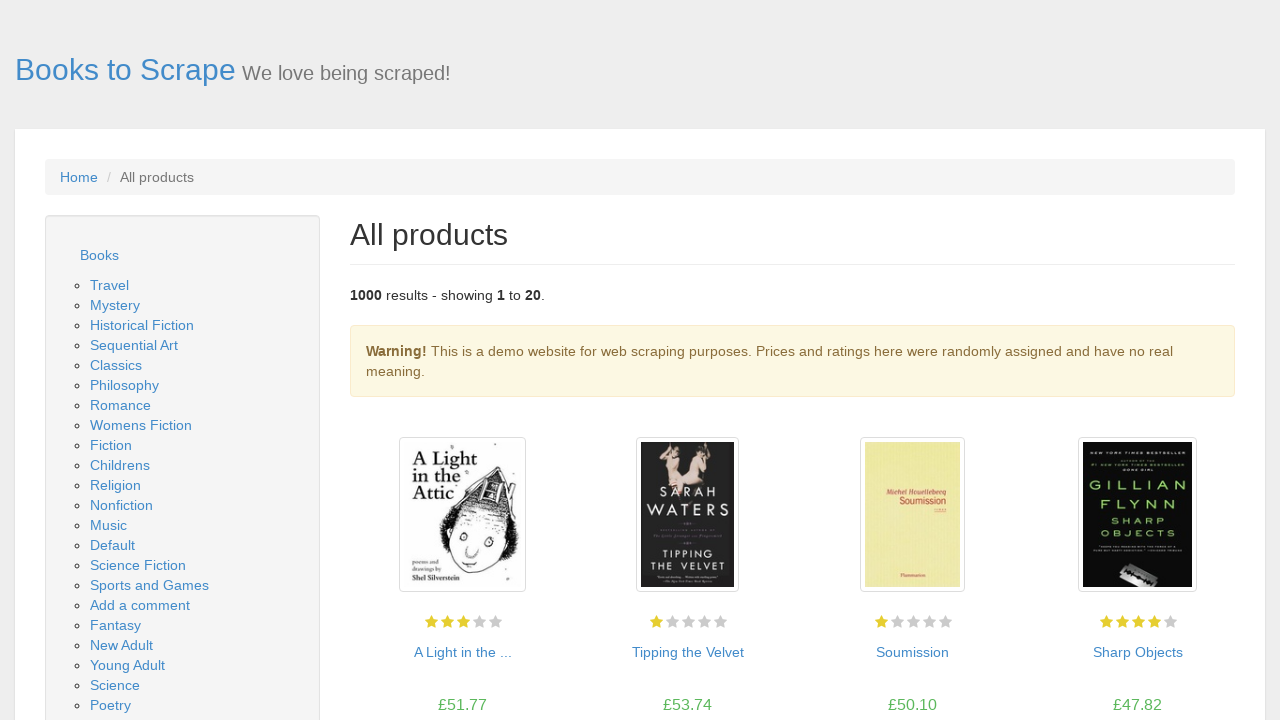

Product elements loaded on catalogue page 1
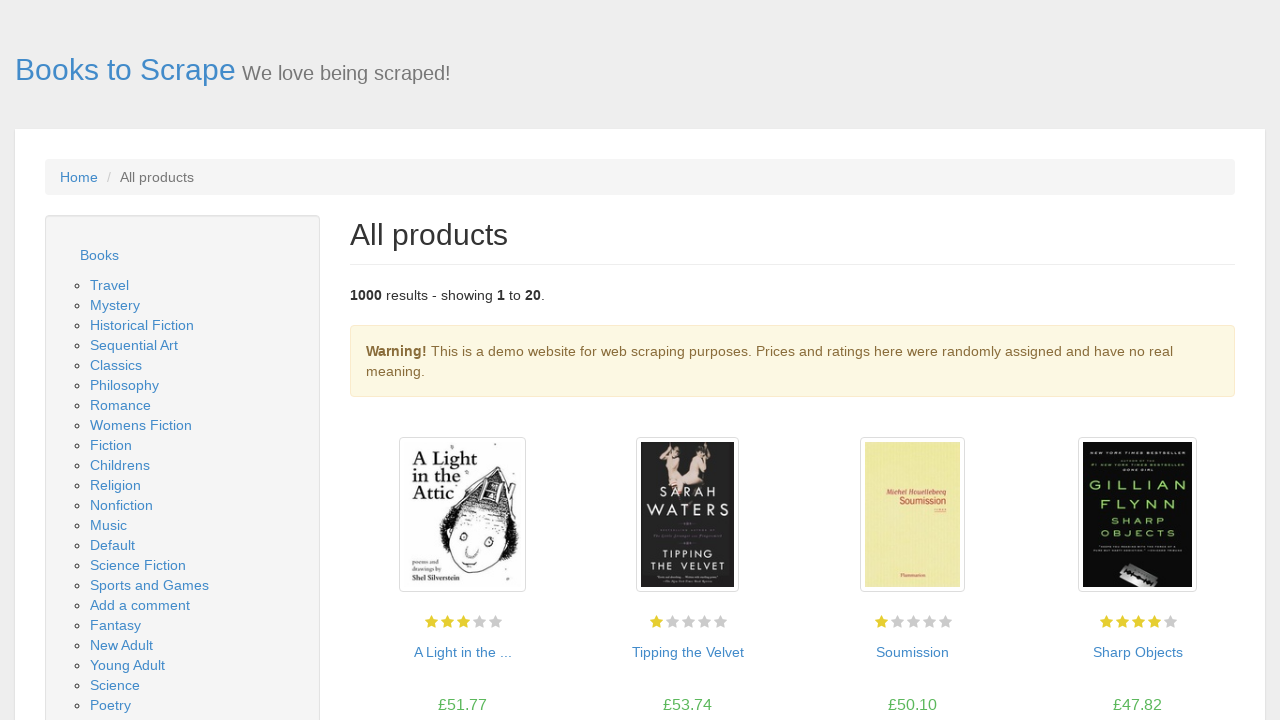

Navigated to catalogue page 2
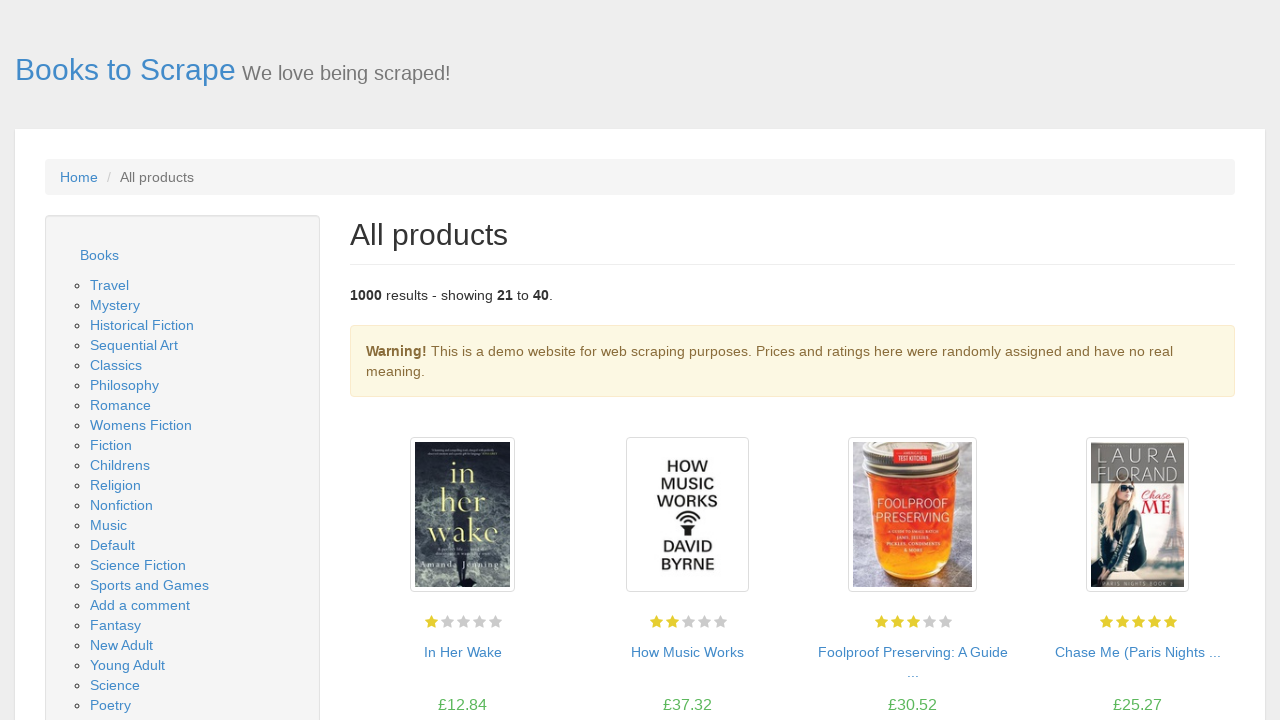

Product elements loaded on catalogue page 2
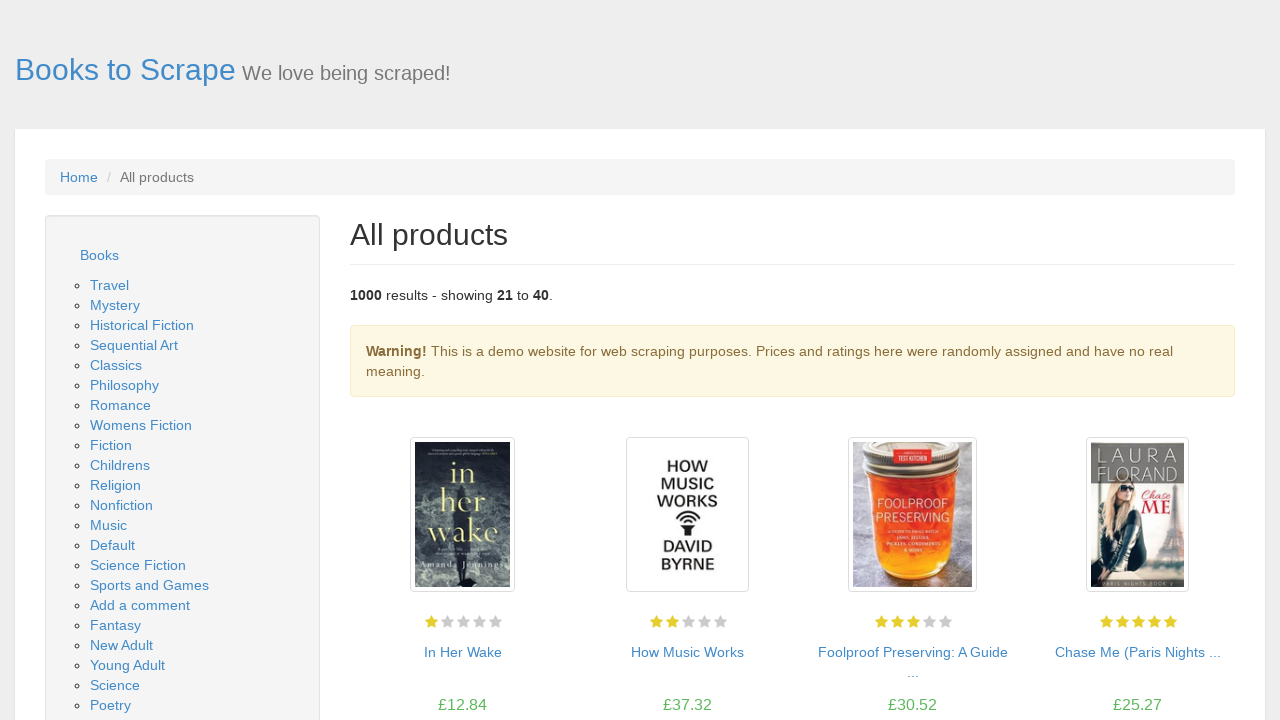

Clicked on first product link at (462, 652) on h3 a
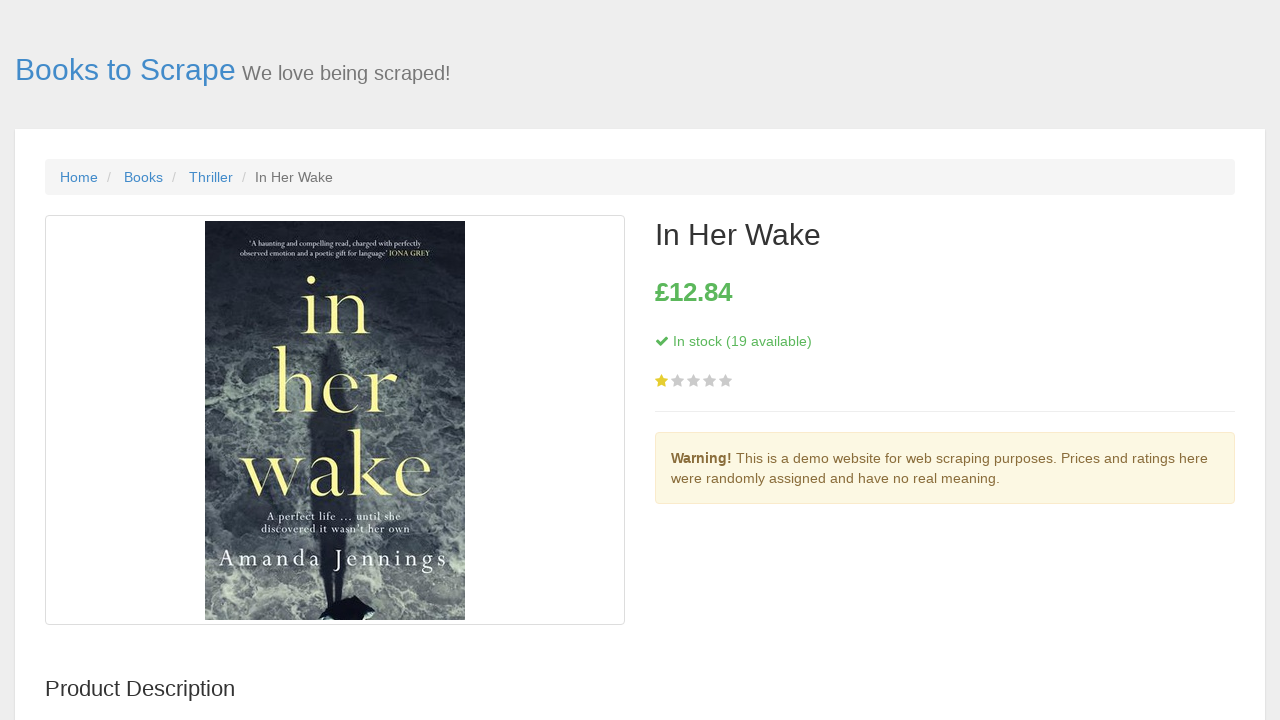

Product title (h1) loaded on product detail page
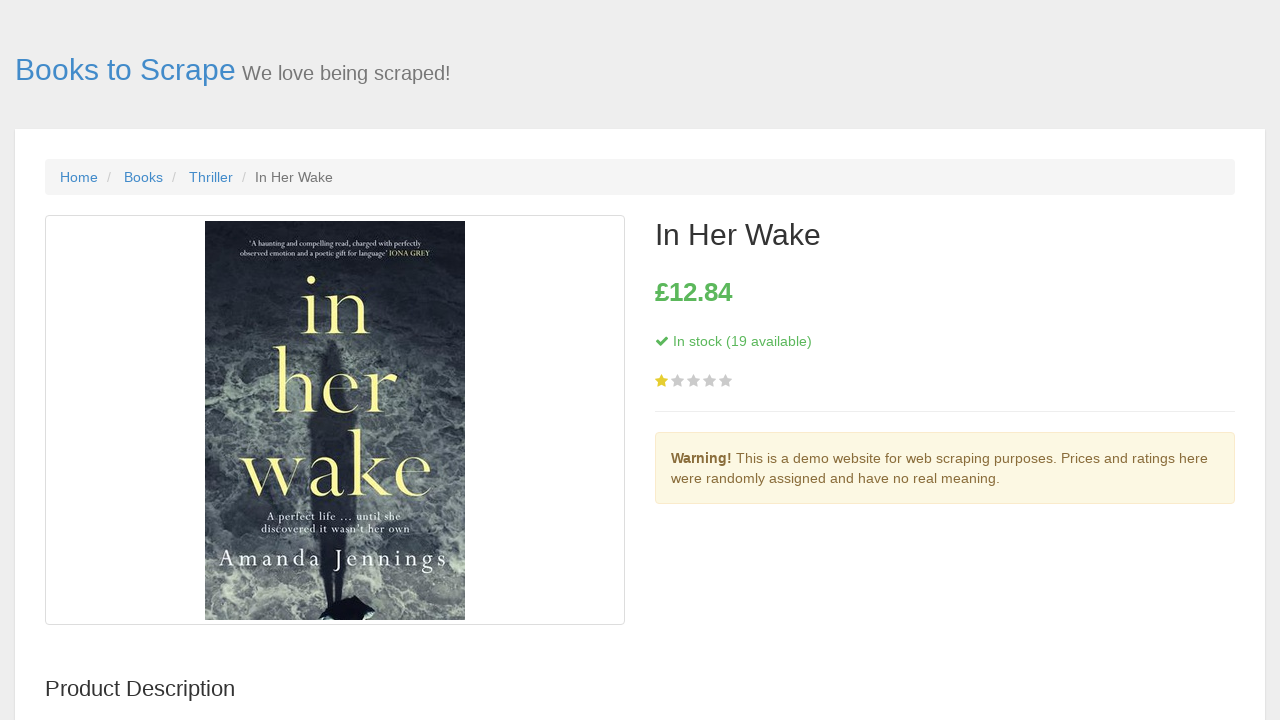

Product price element loaded
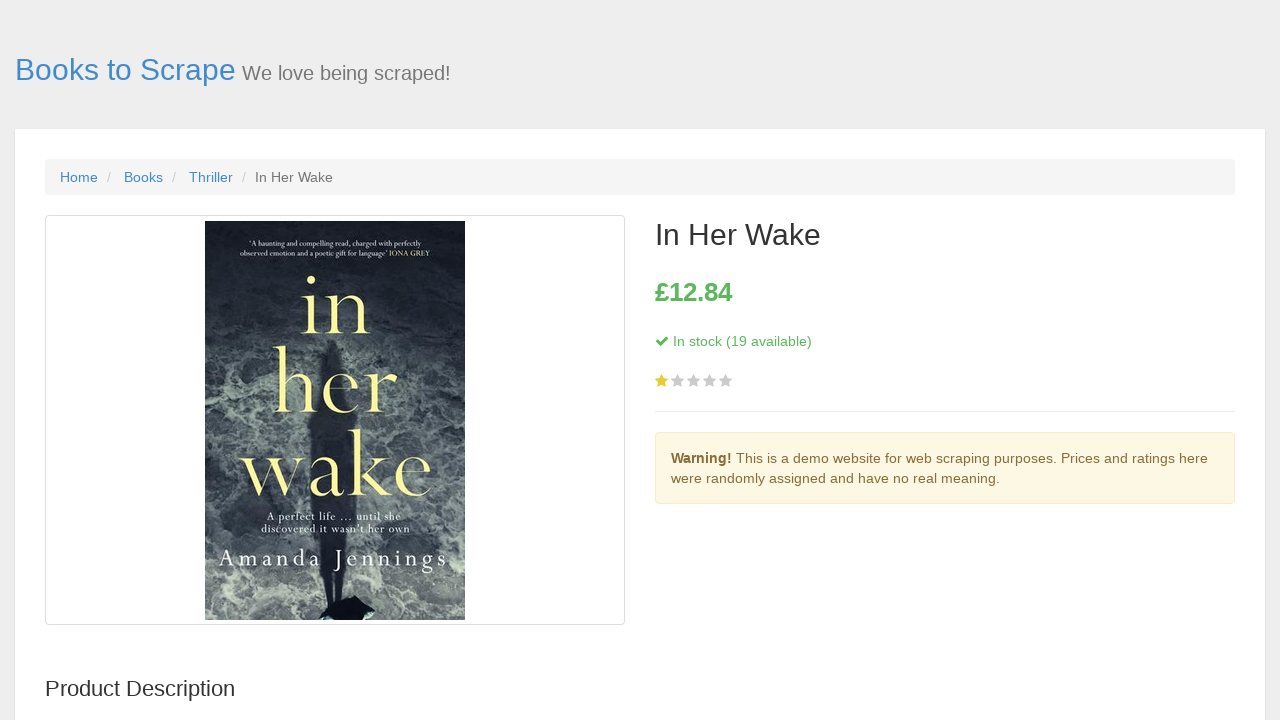

Product availability status loaded
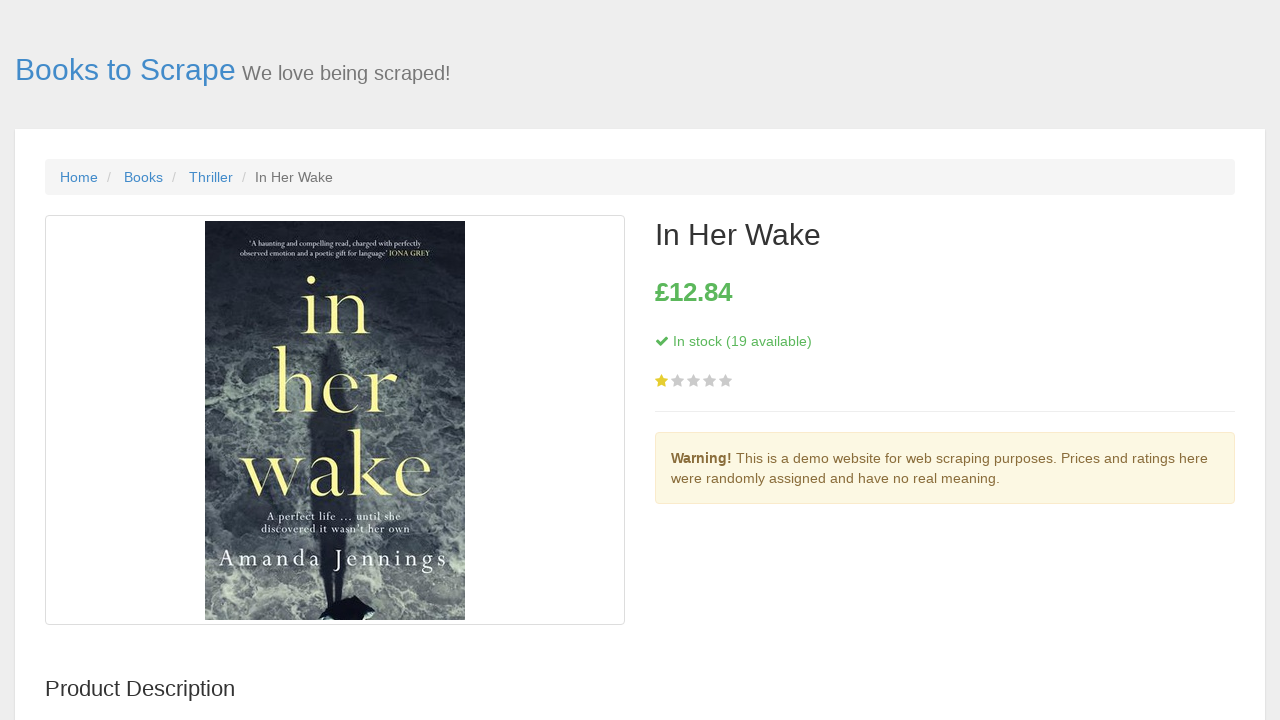

Breadcrumb navigation loaded on product detail page
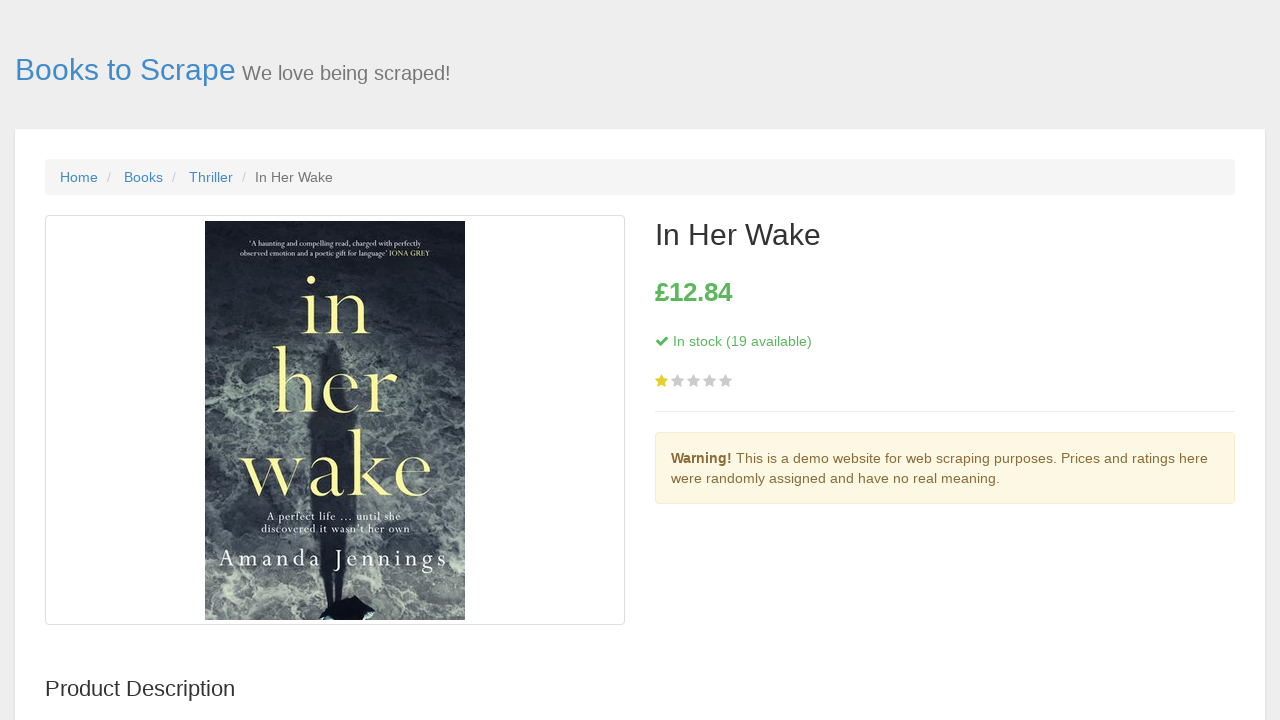

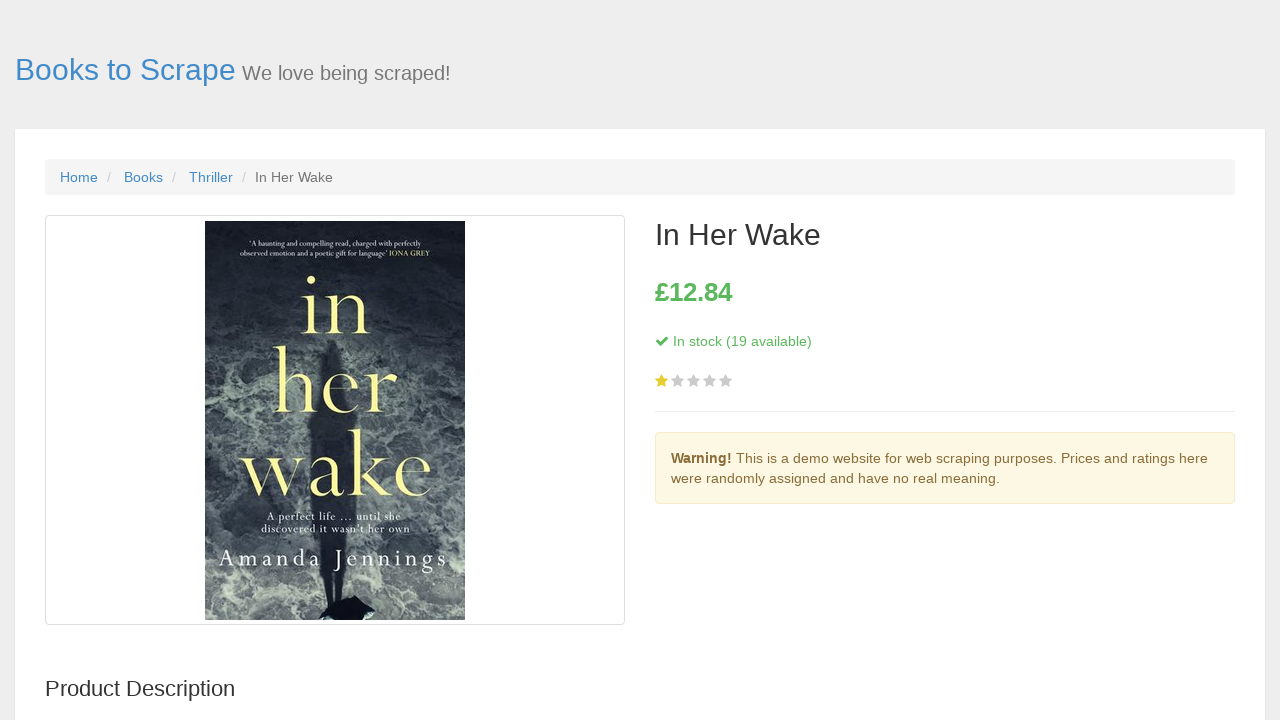